Tests the login form validation by entering data into username and password fields, clearing them, and verifying the "Username is required" error message appears.

Starting URL: https://www.saucedemo.com/

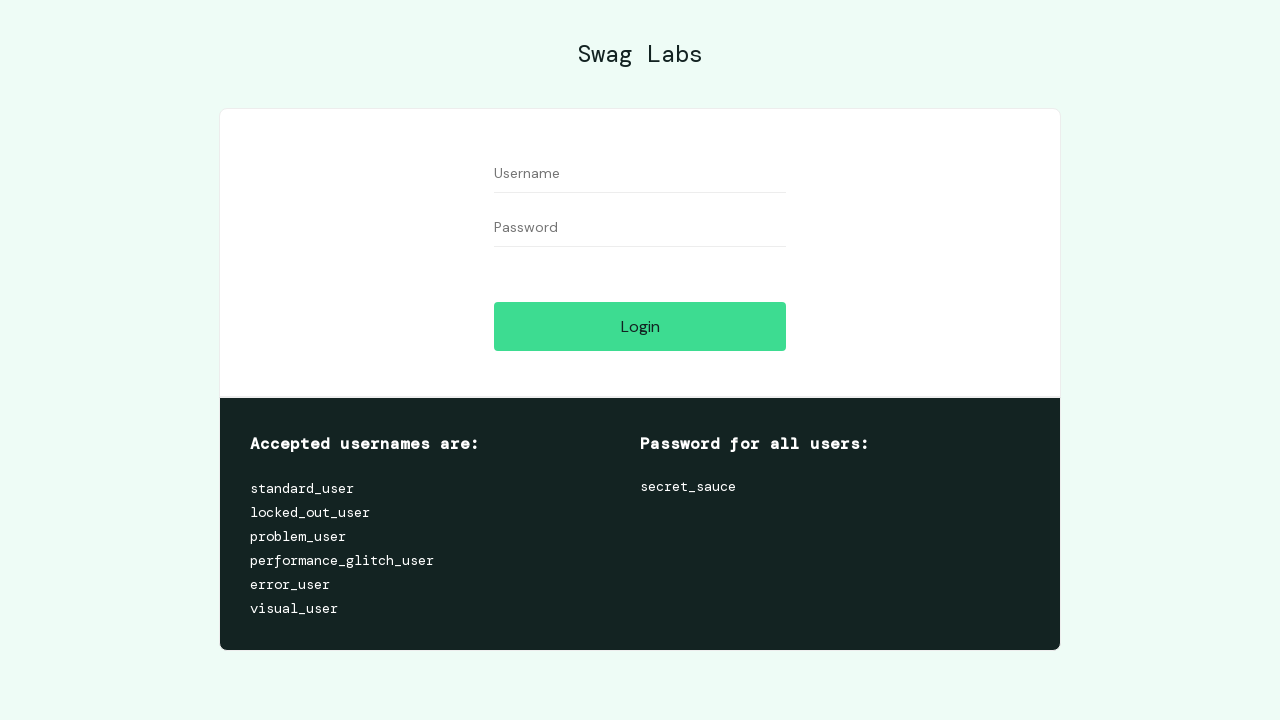

Filled username field with 'testuser123' on //input[@id='user-name']
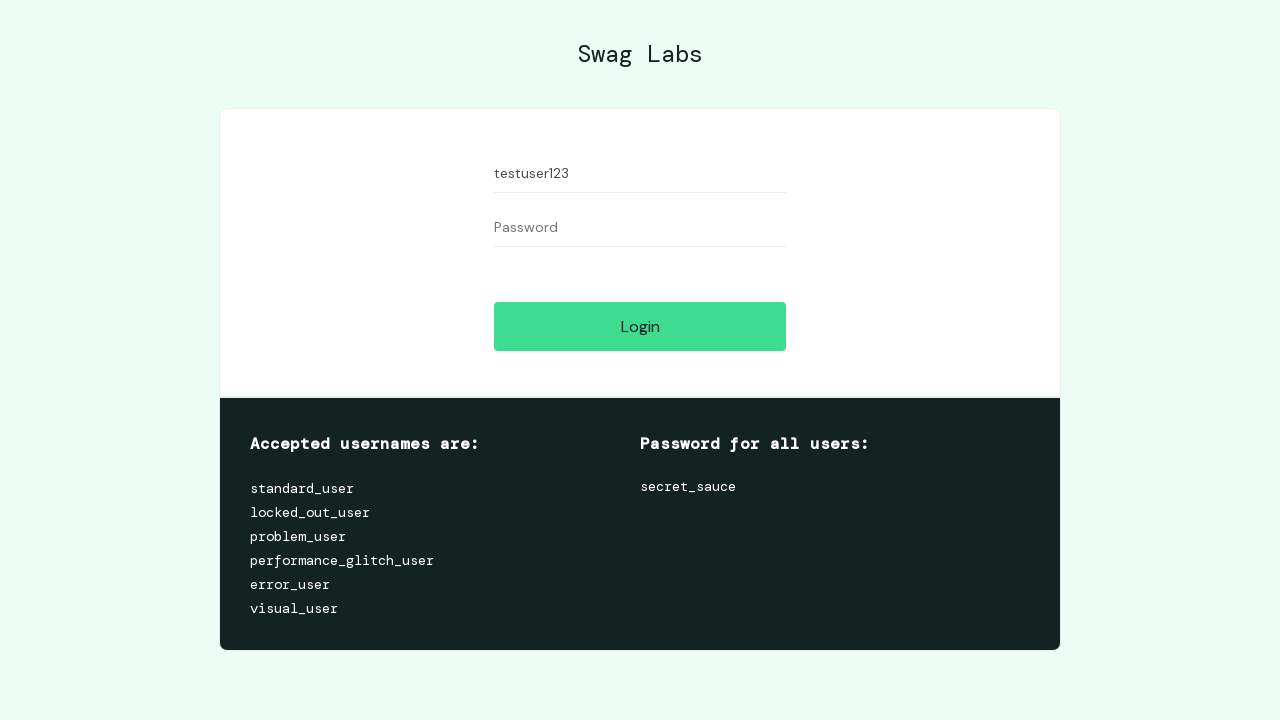

Filled password field with 'testpassword456' on //input[@id='password']
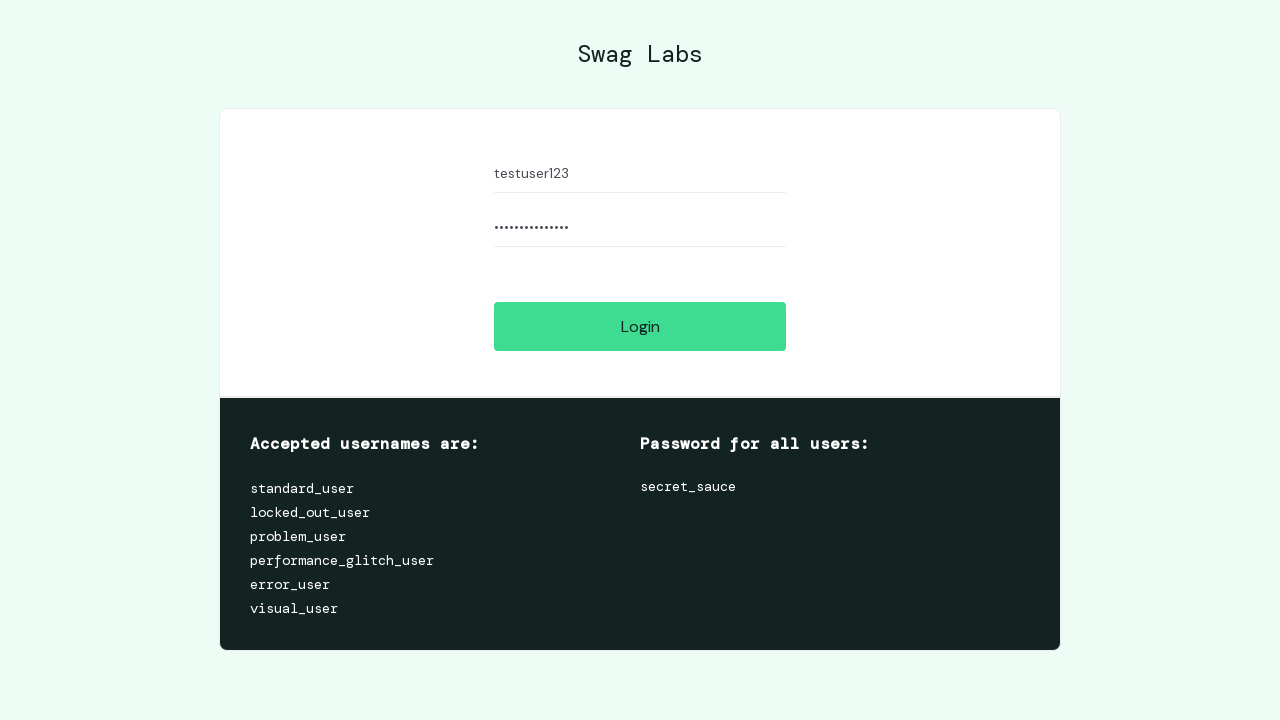

Cleared username field on //input[@id='user-name']
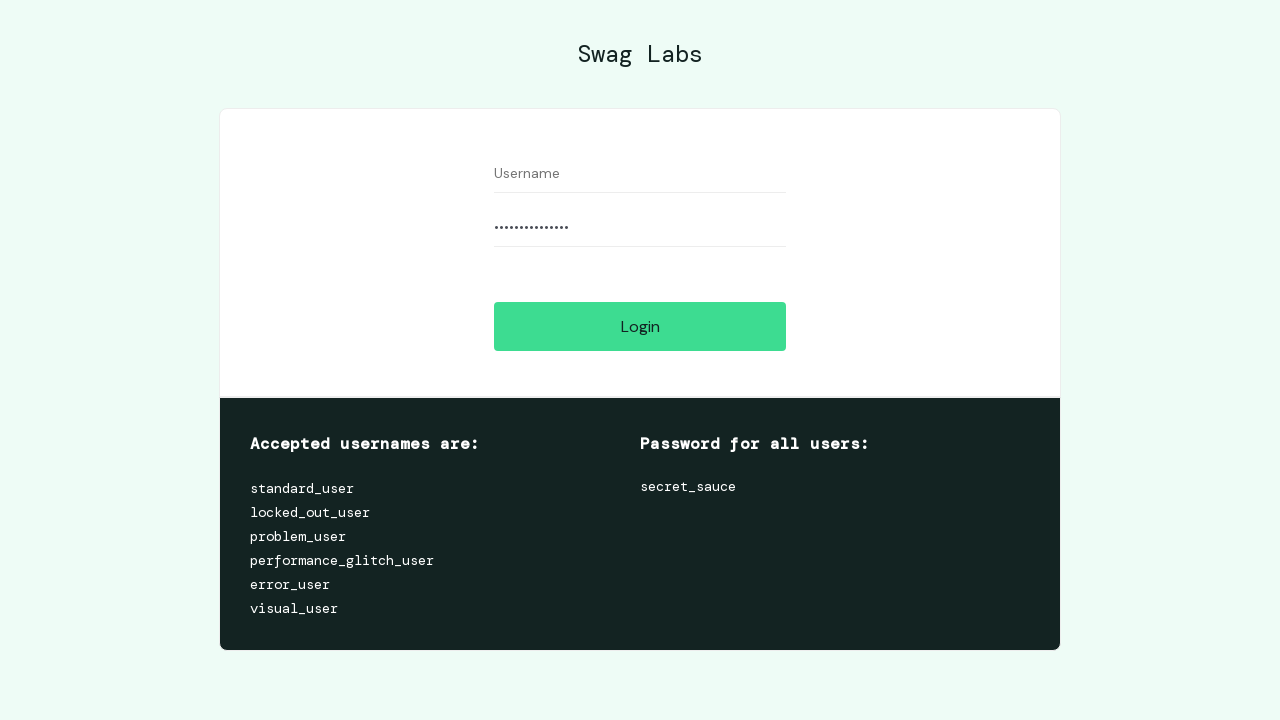

Cleared password field on //input[@id='password']
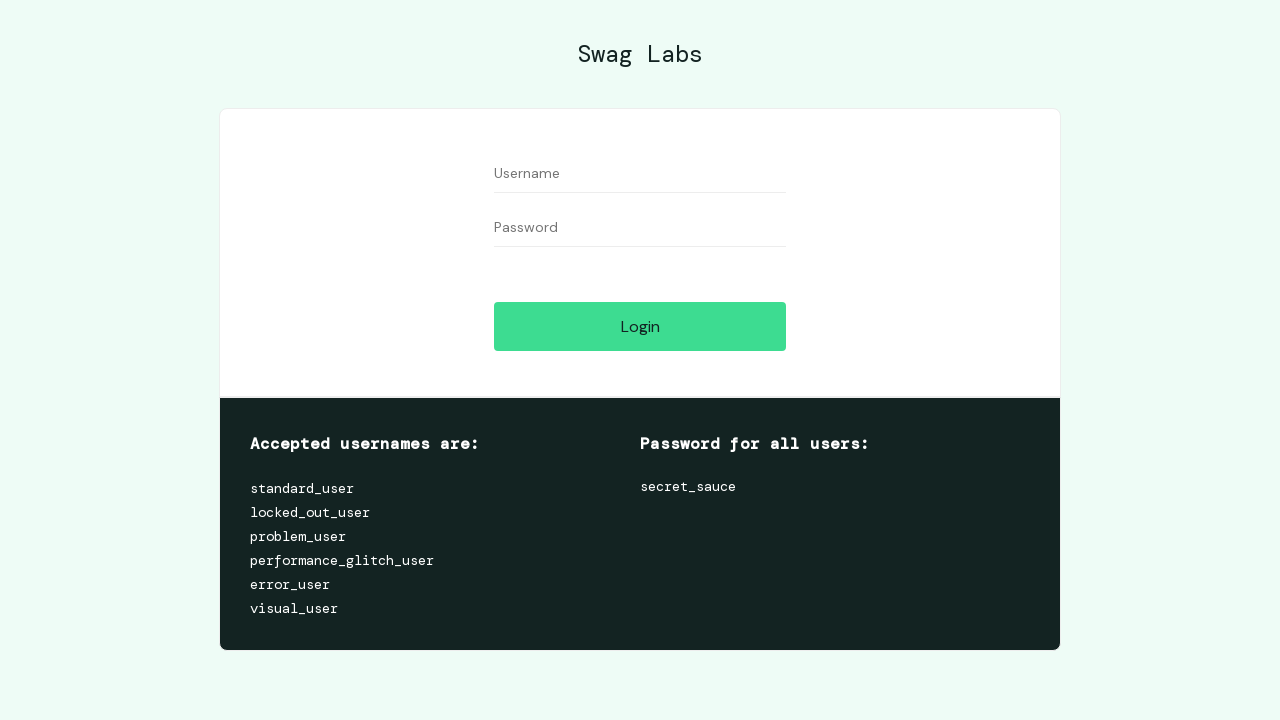

Clicked login button with empty fields at (640, 326) on xpath=//input[@id='login-button']
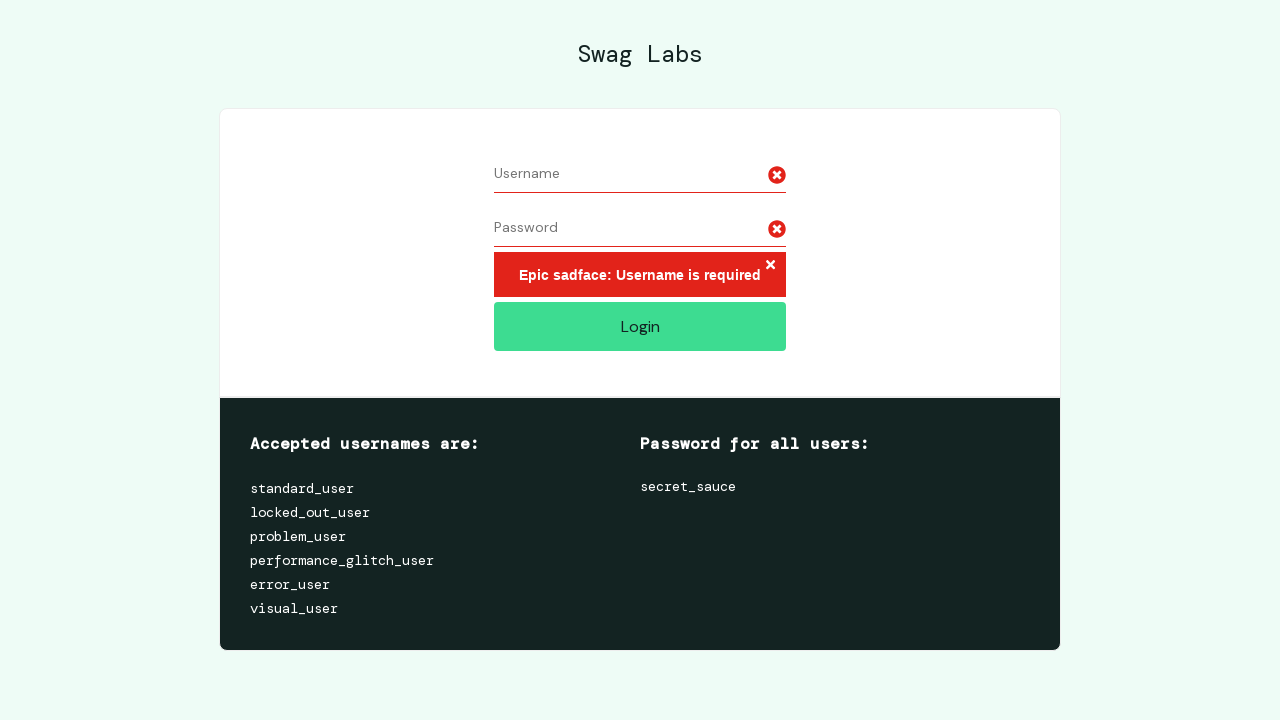

Error message appeared
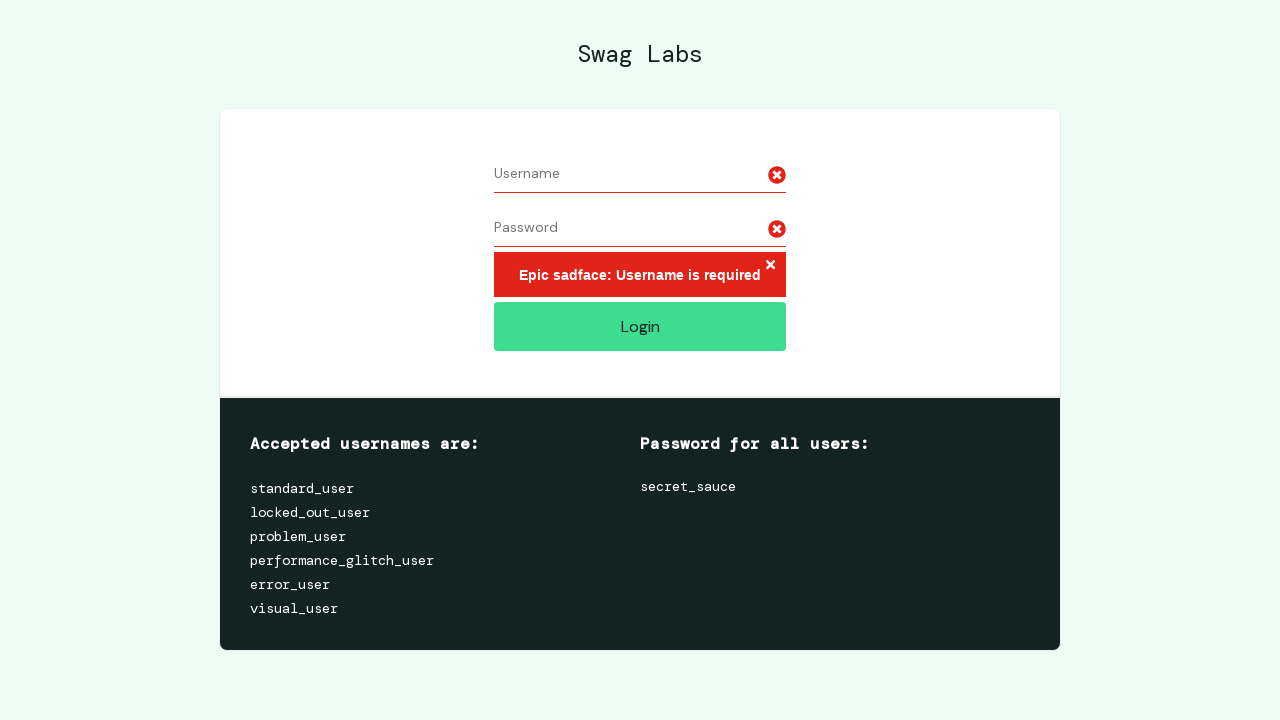

Retrieved error message text content
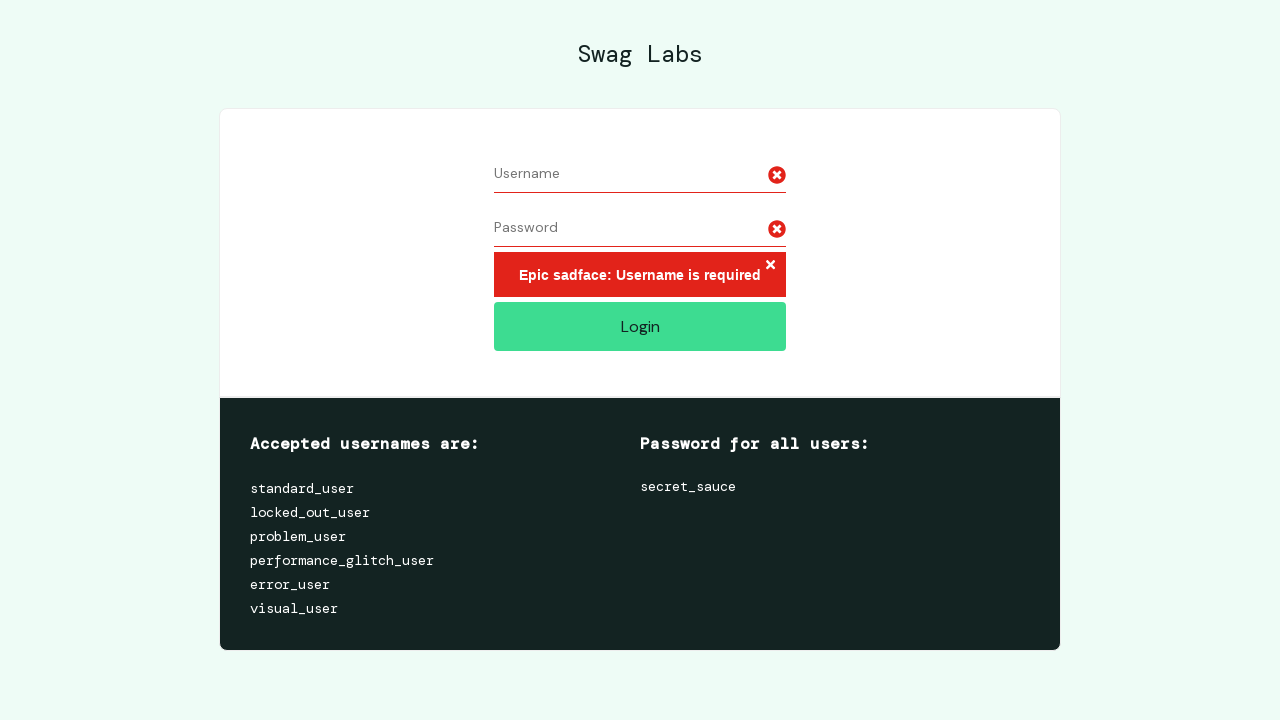

Verified 'Username is required' error message is displayed
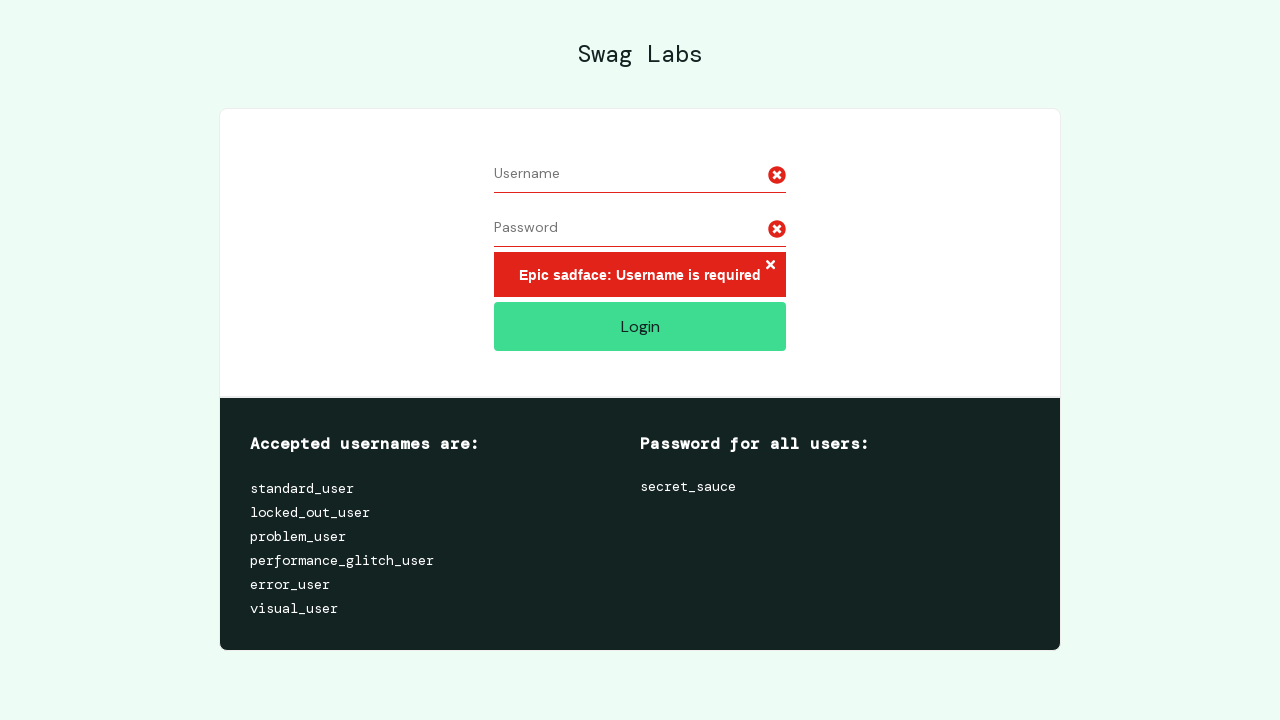

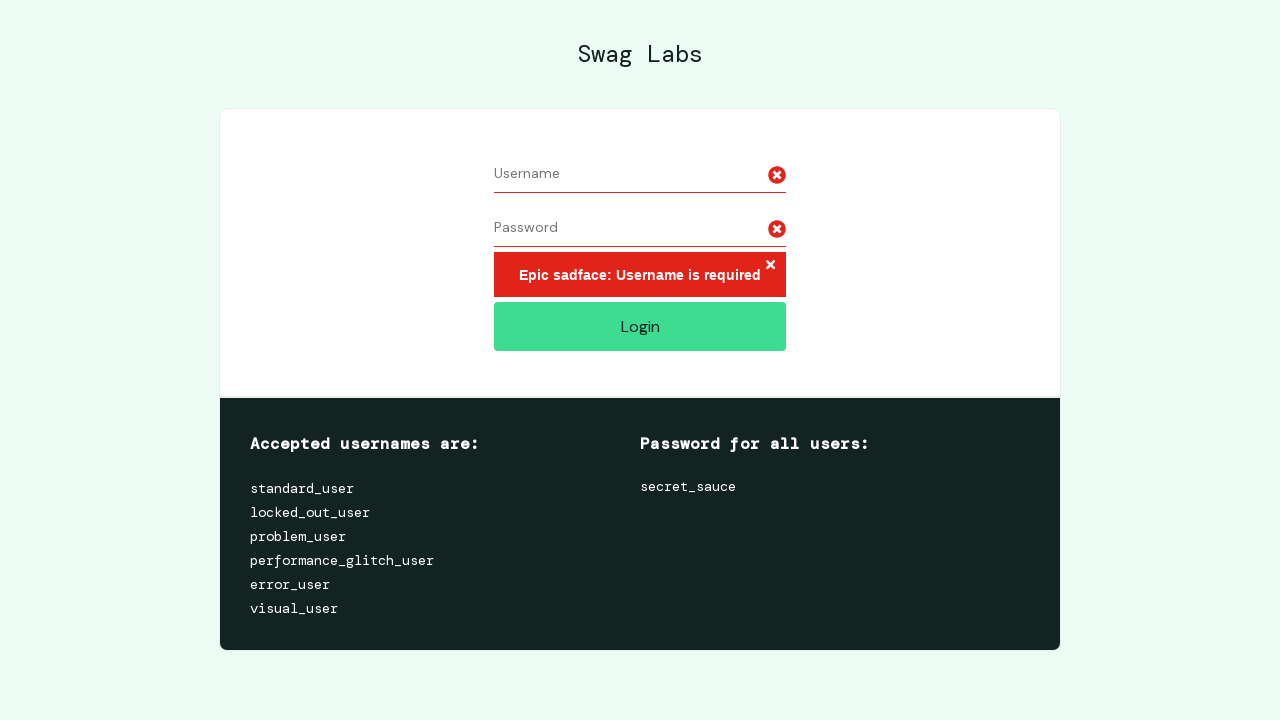